Navigates to OTUS website and verifies the page title

Starting URL: https://otus.ru/

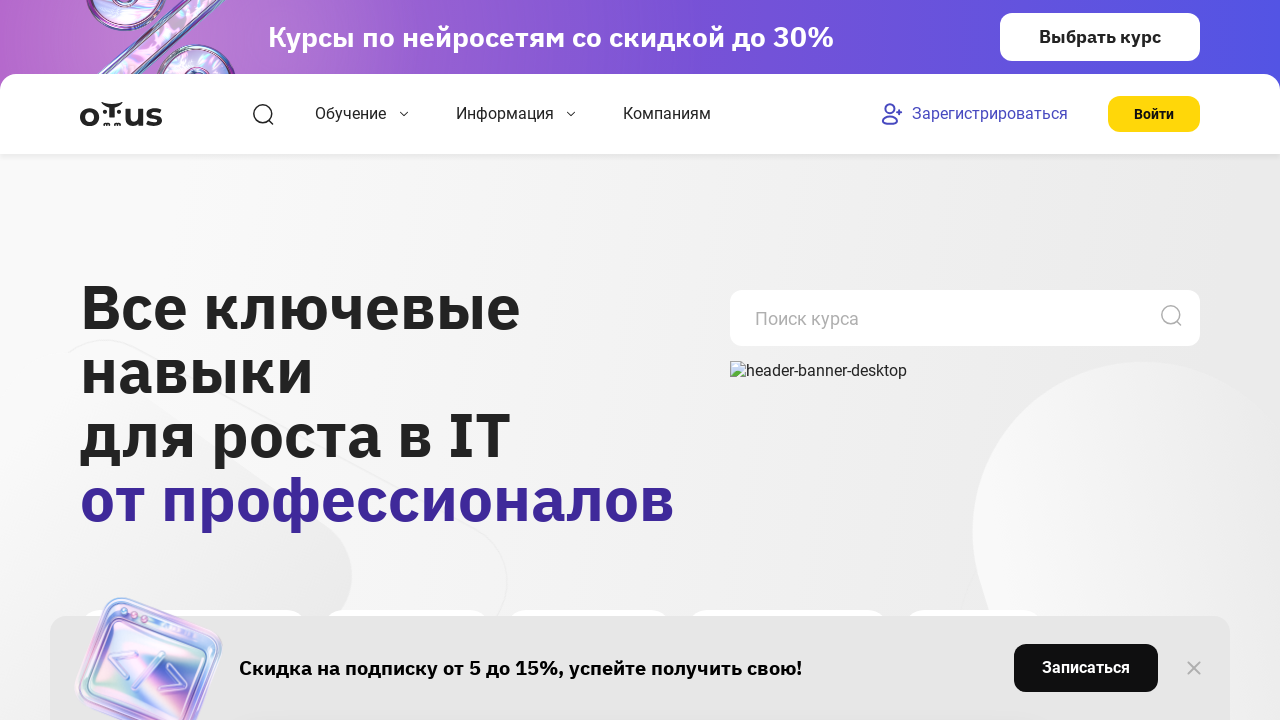

Retrieved page title
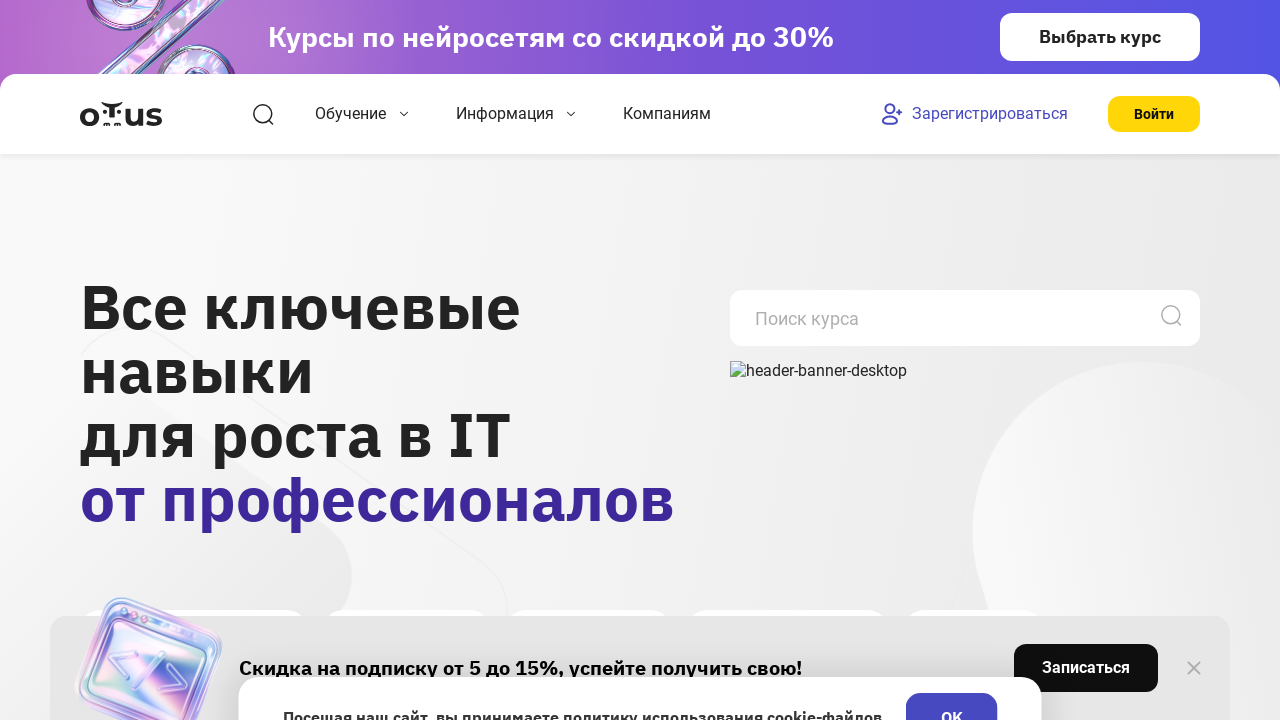

Verified page title matches 'OTUS - Онлайн-образование'
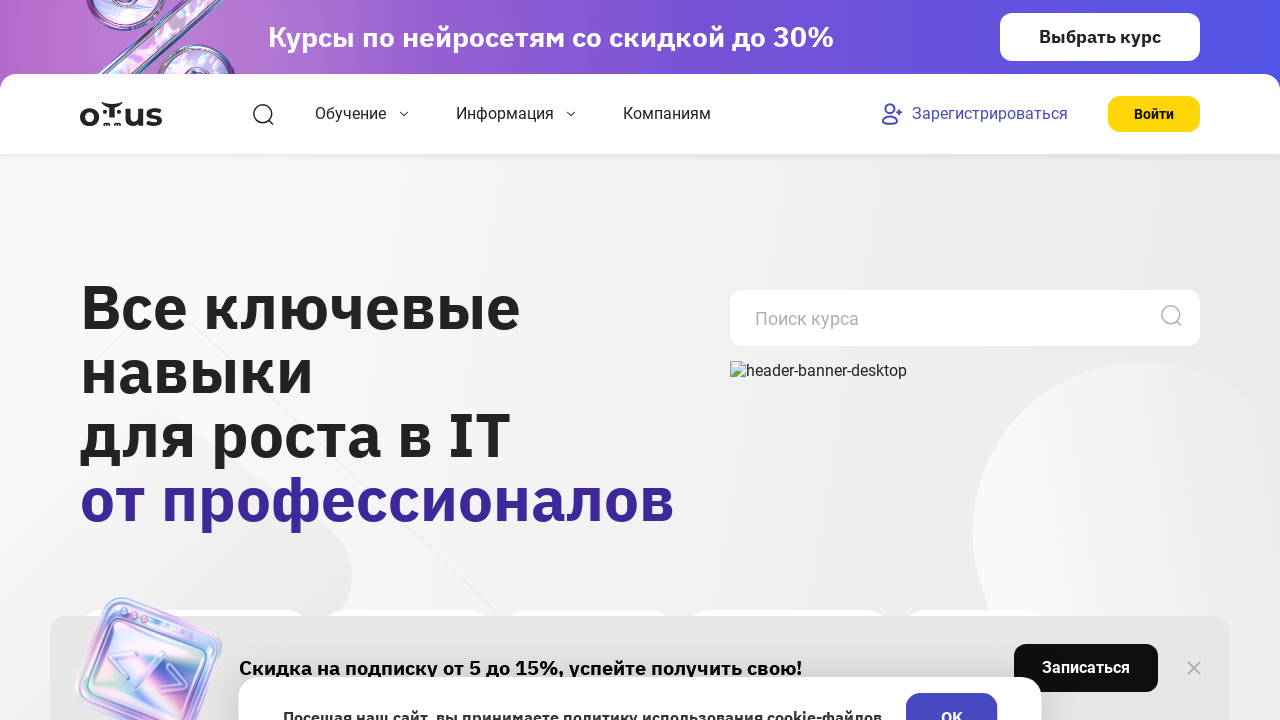

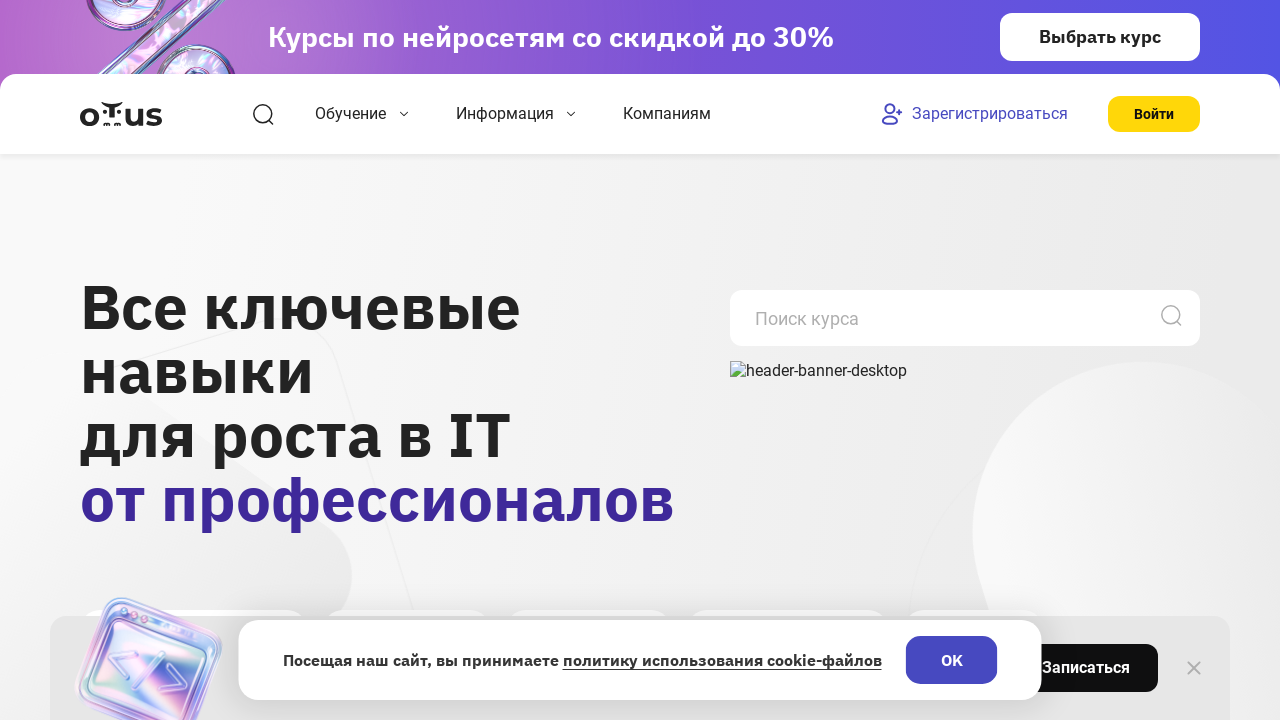